Tests JavaScript prompt alert functionality by navigating to the prompt alert tab, triggering a prompt dialog, entering text into it, and accepting the alert.

Starting URL: https://demo.automationtesting.in/Alerts.html

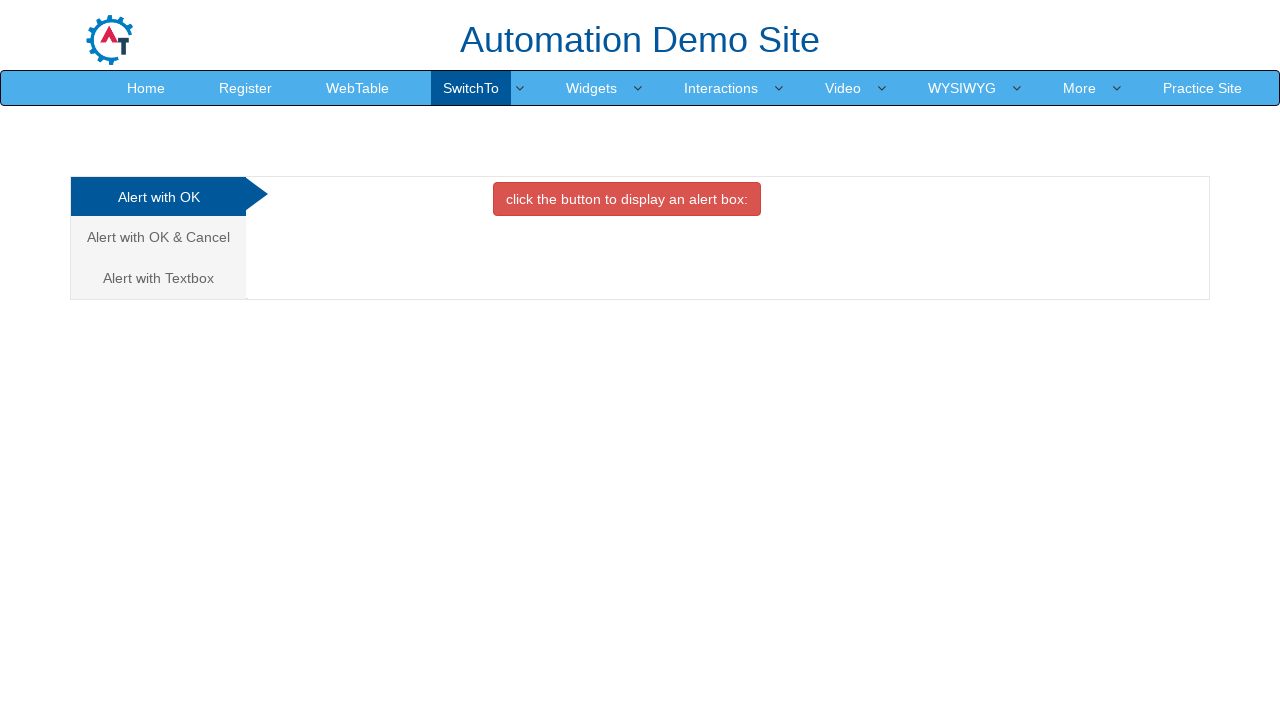

Set viewport size to 1920x1080
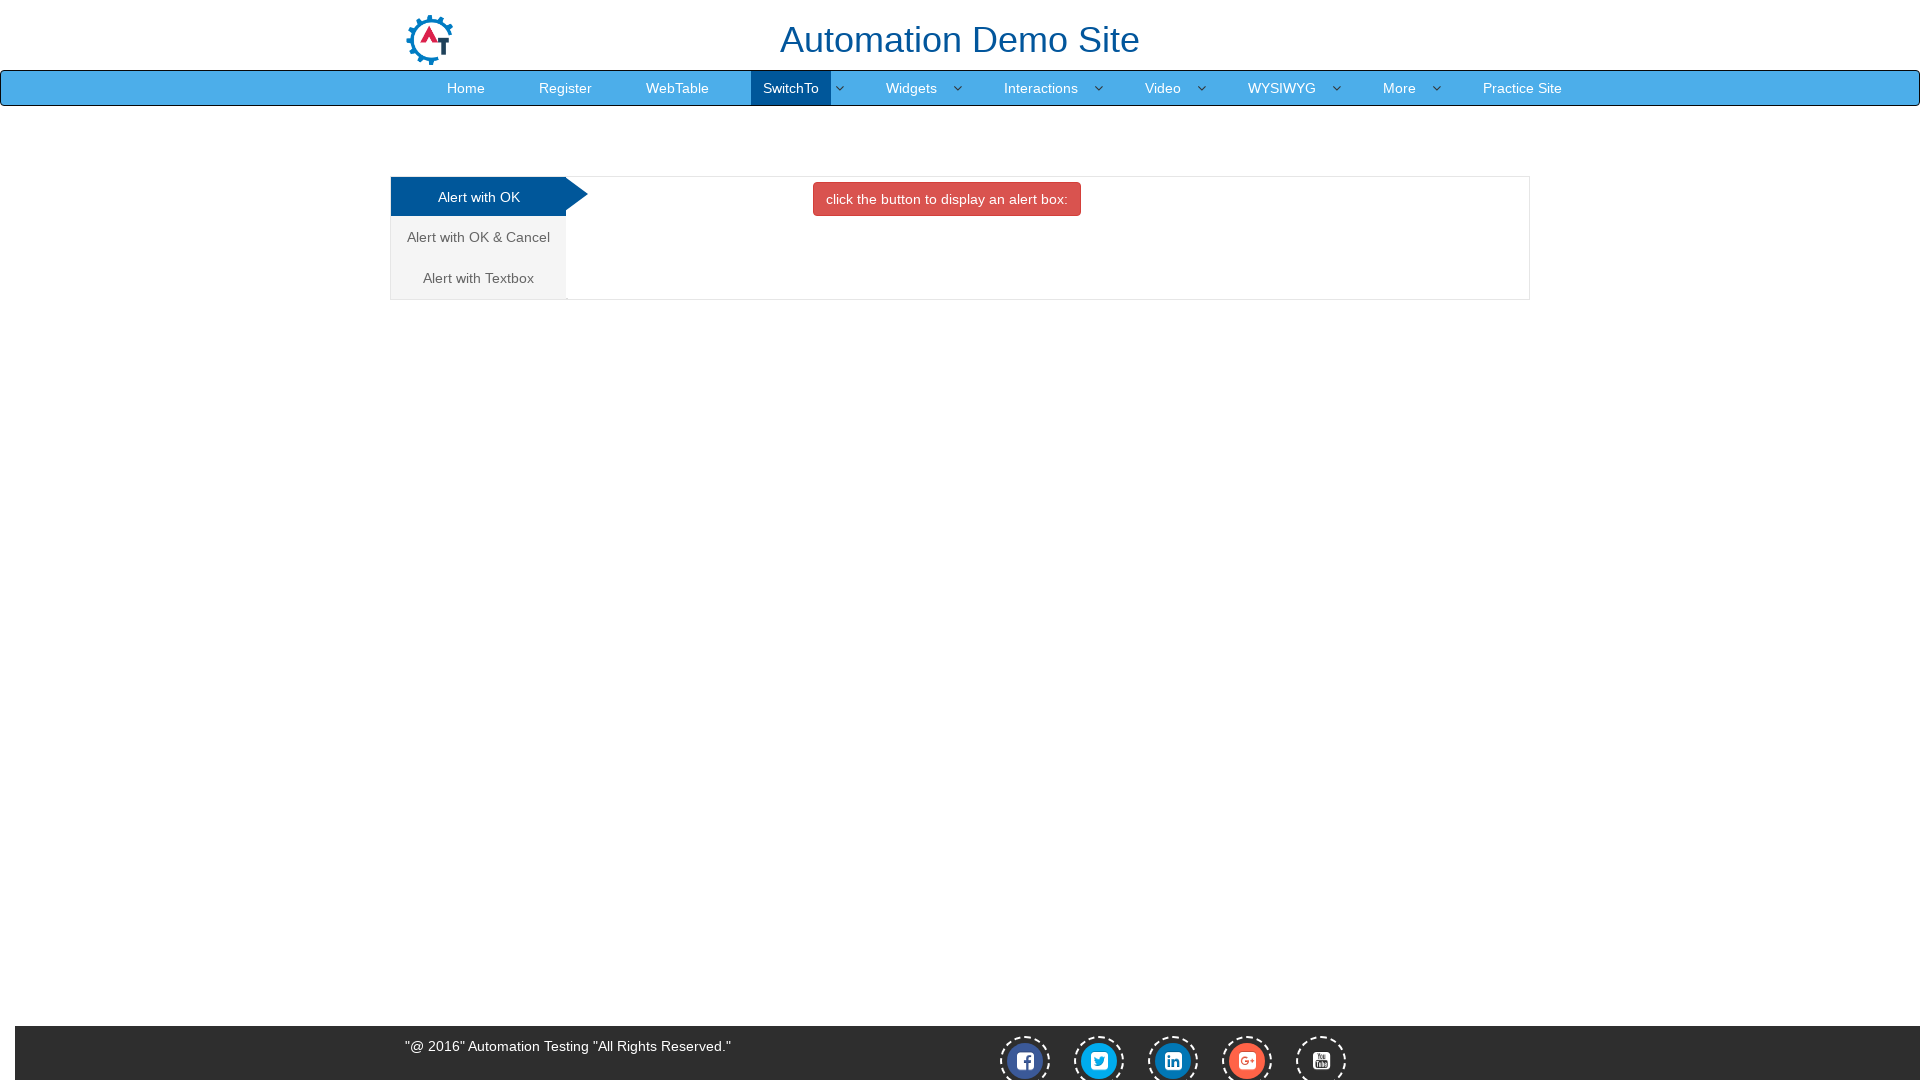

Clicked on Prompt Alert tab (third analytics link) at (478, 278) on (//a[@class='analystic'])[3]
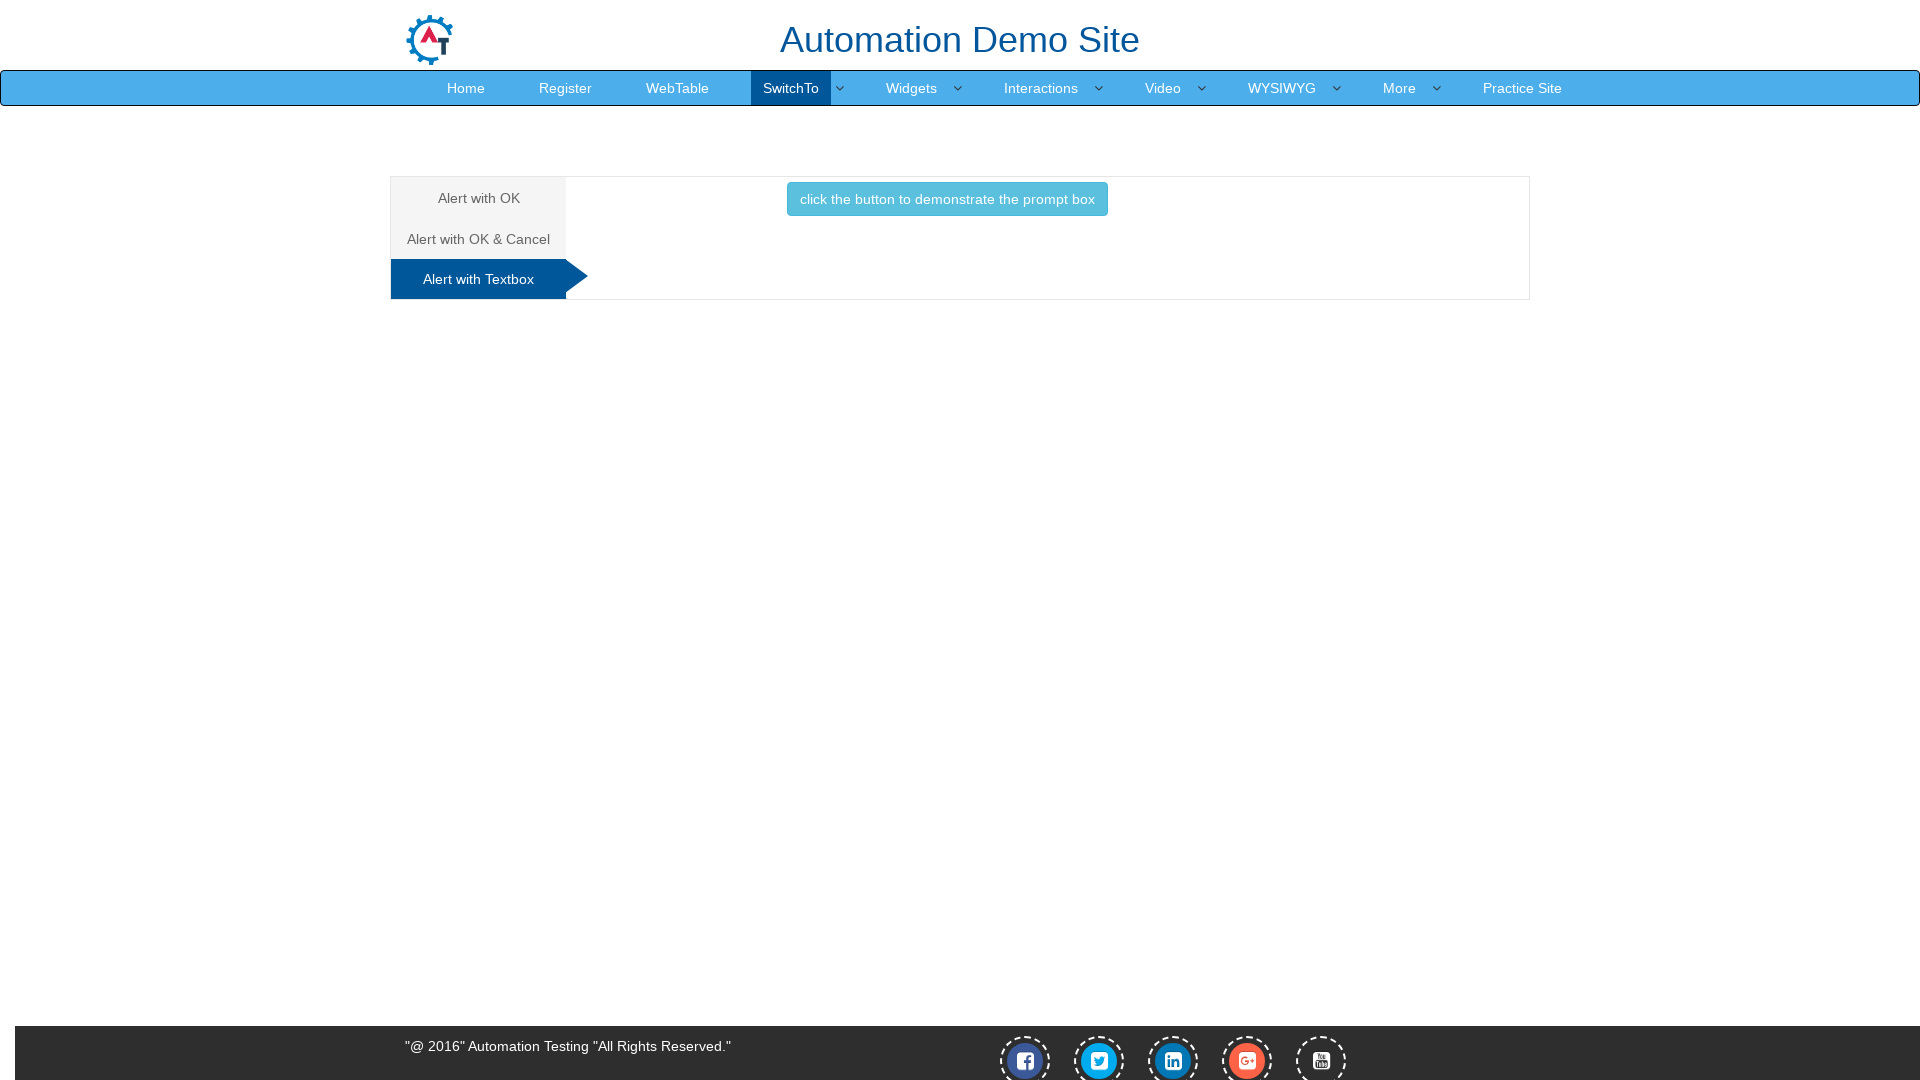

Clicked button to trigger prompt alert at (947, 199) on button.btn.btn-info
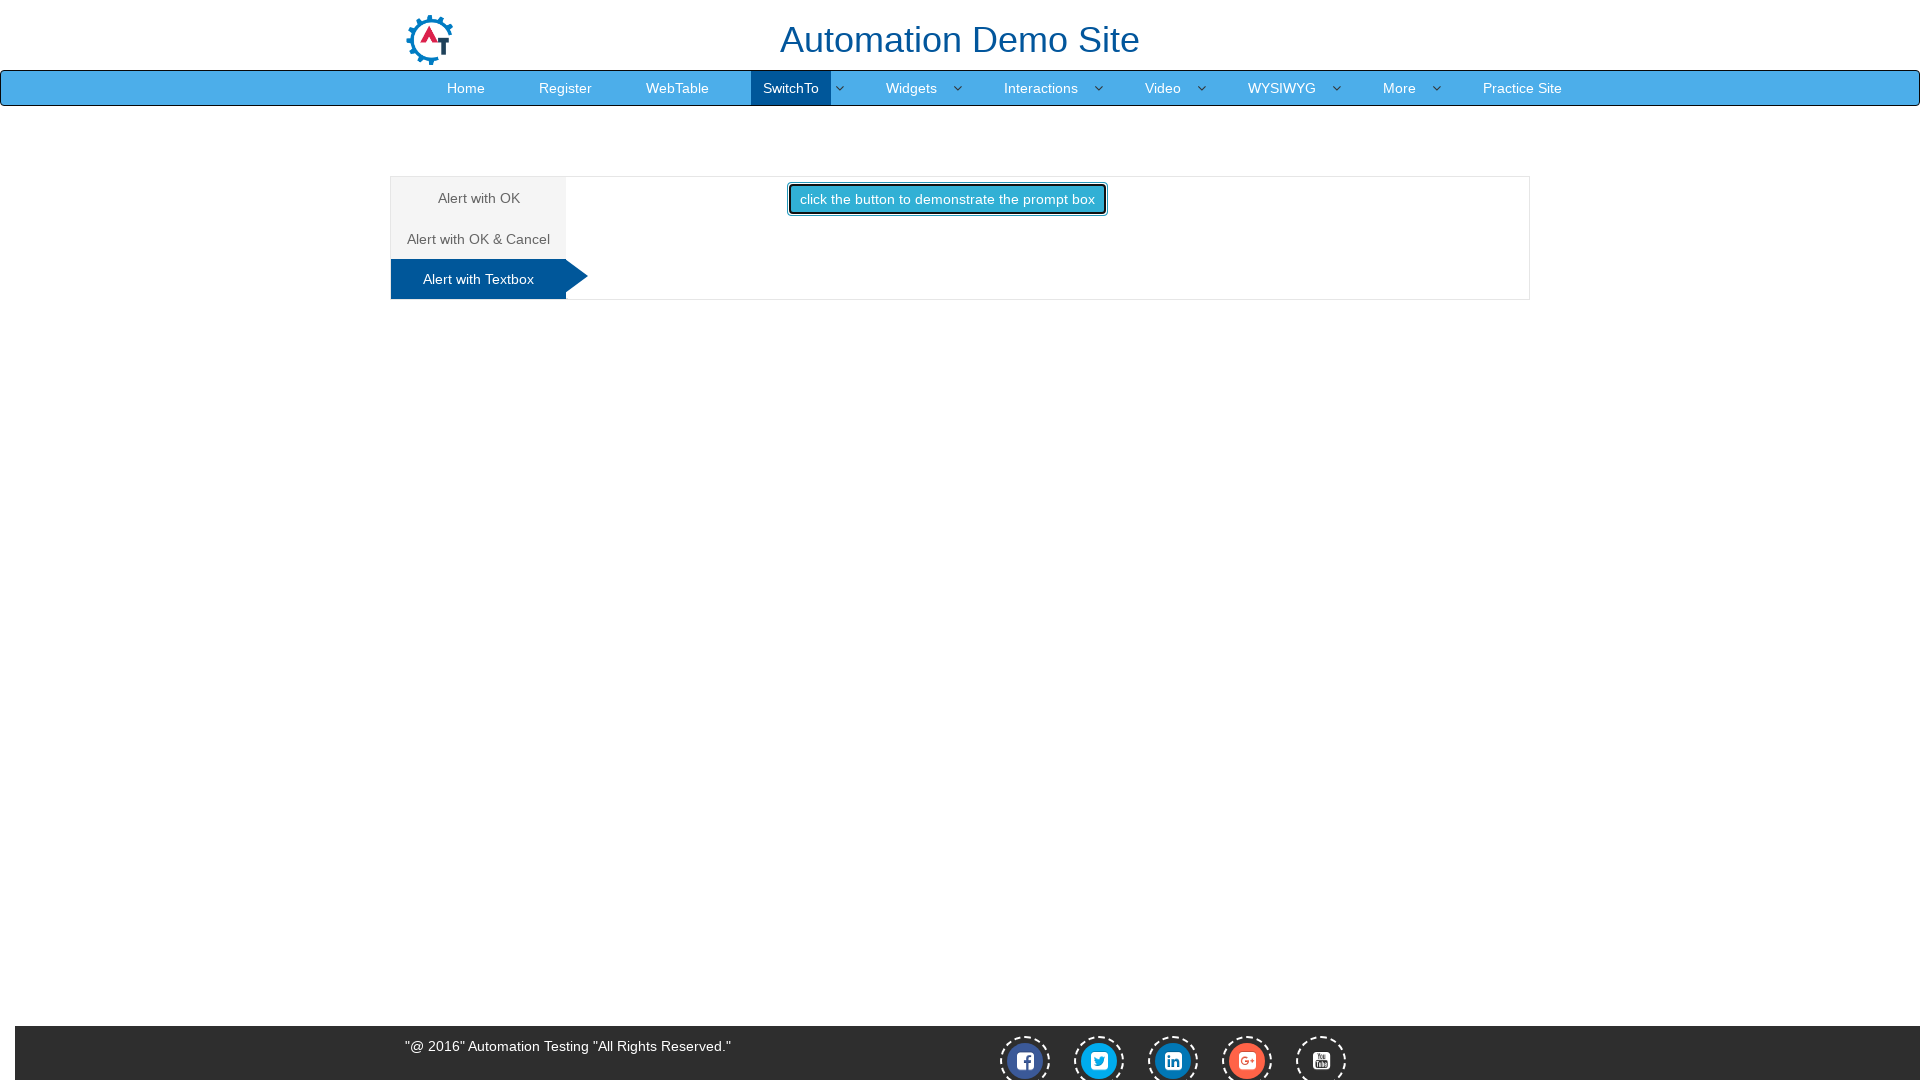

Set up dialog handler to accept prompt with 'welcome'
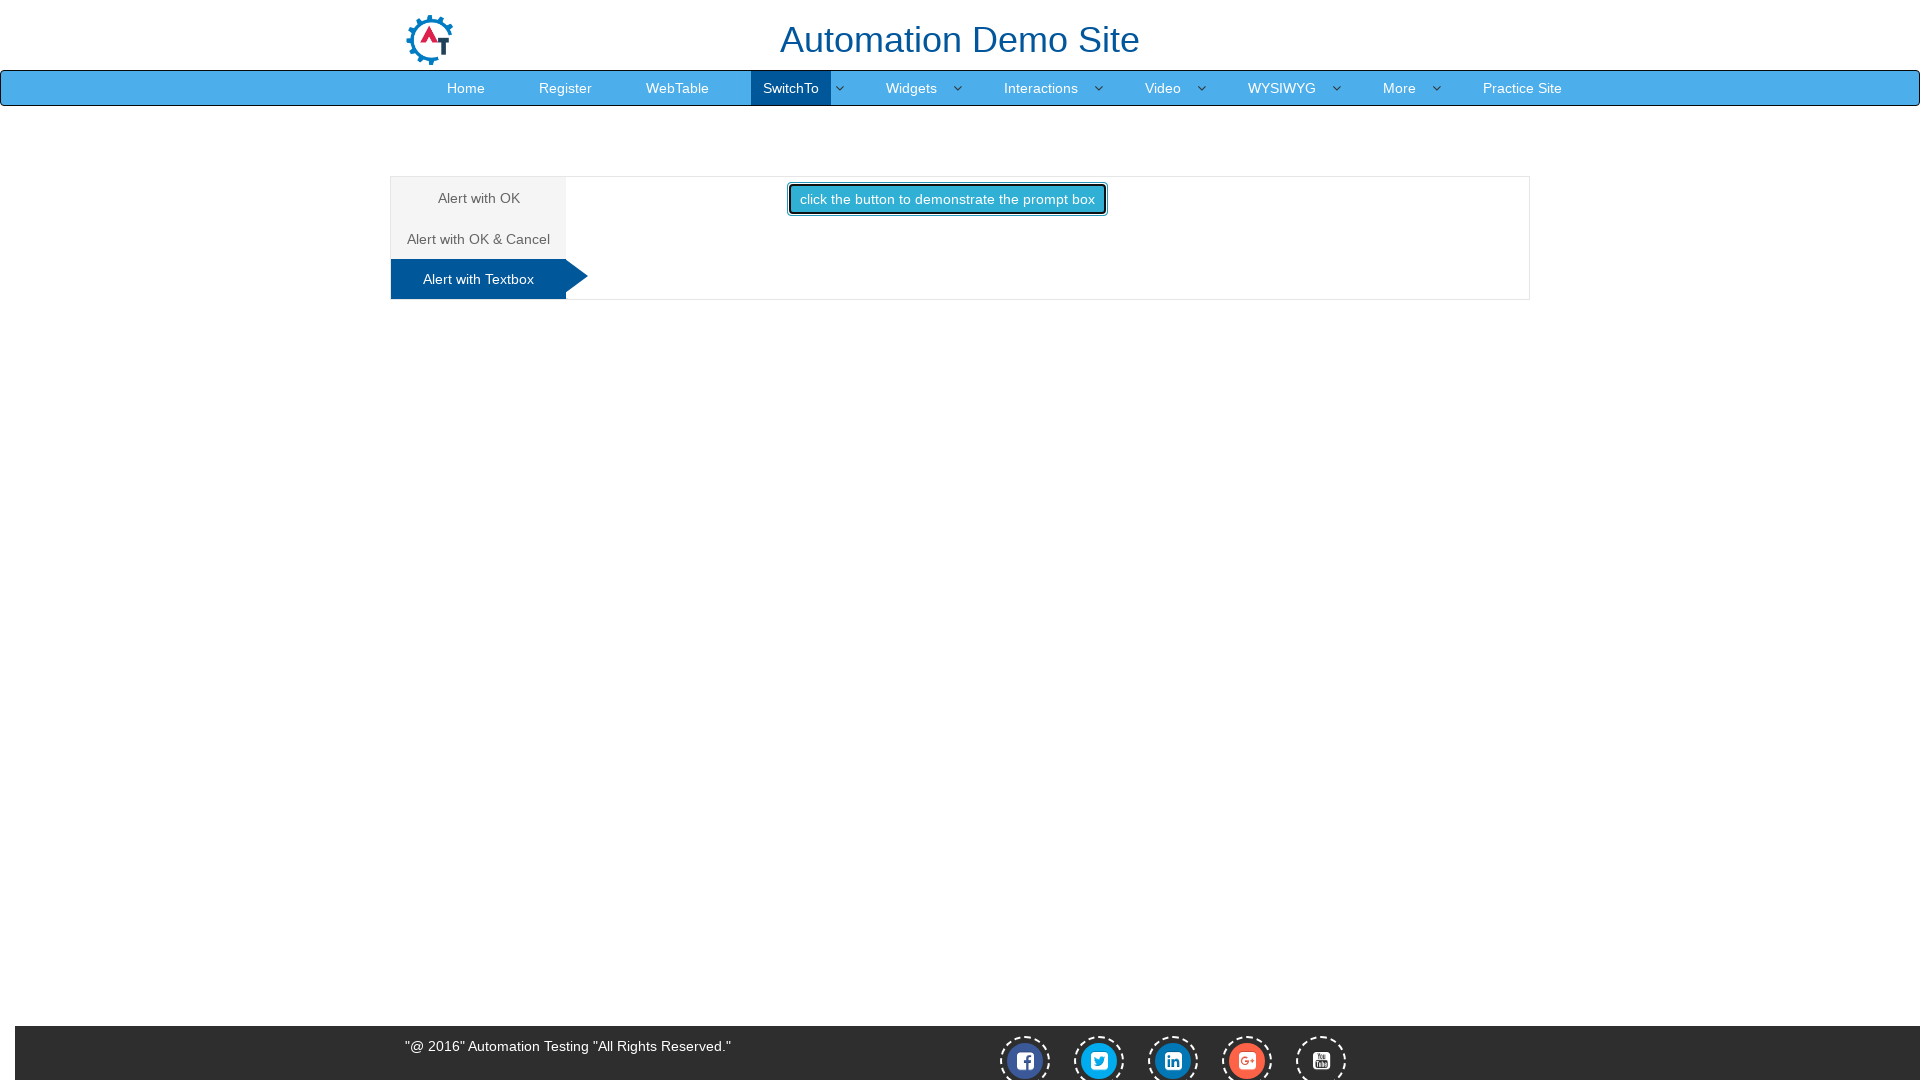

Waited for alert processing to complete
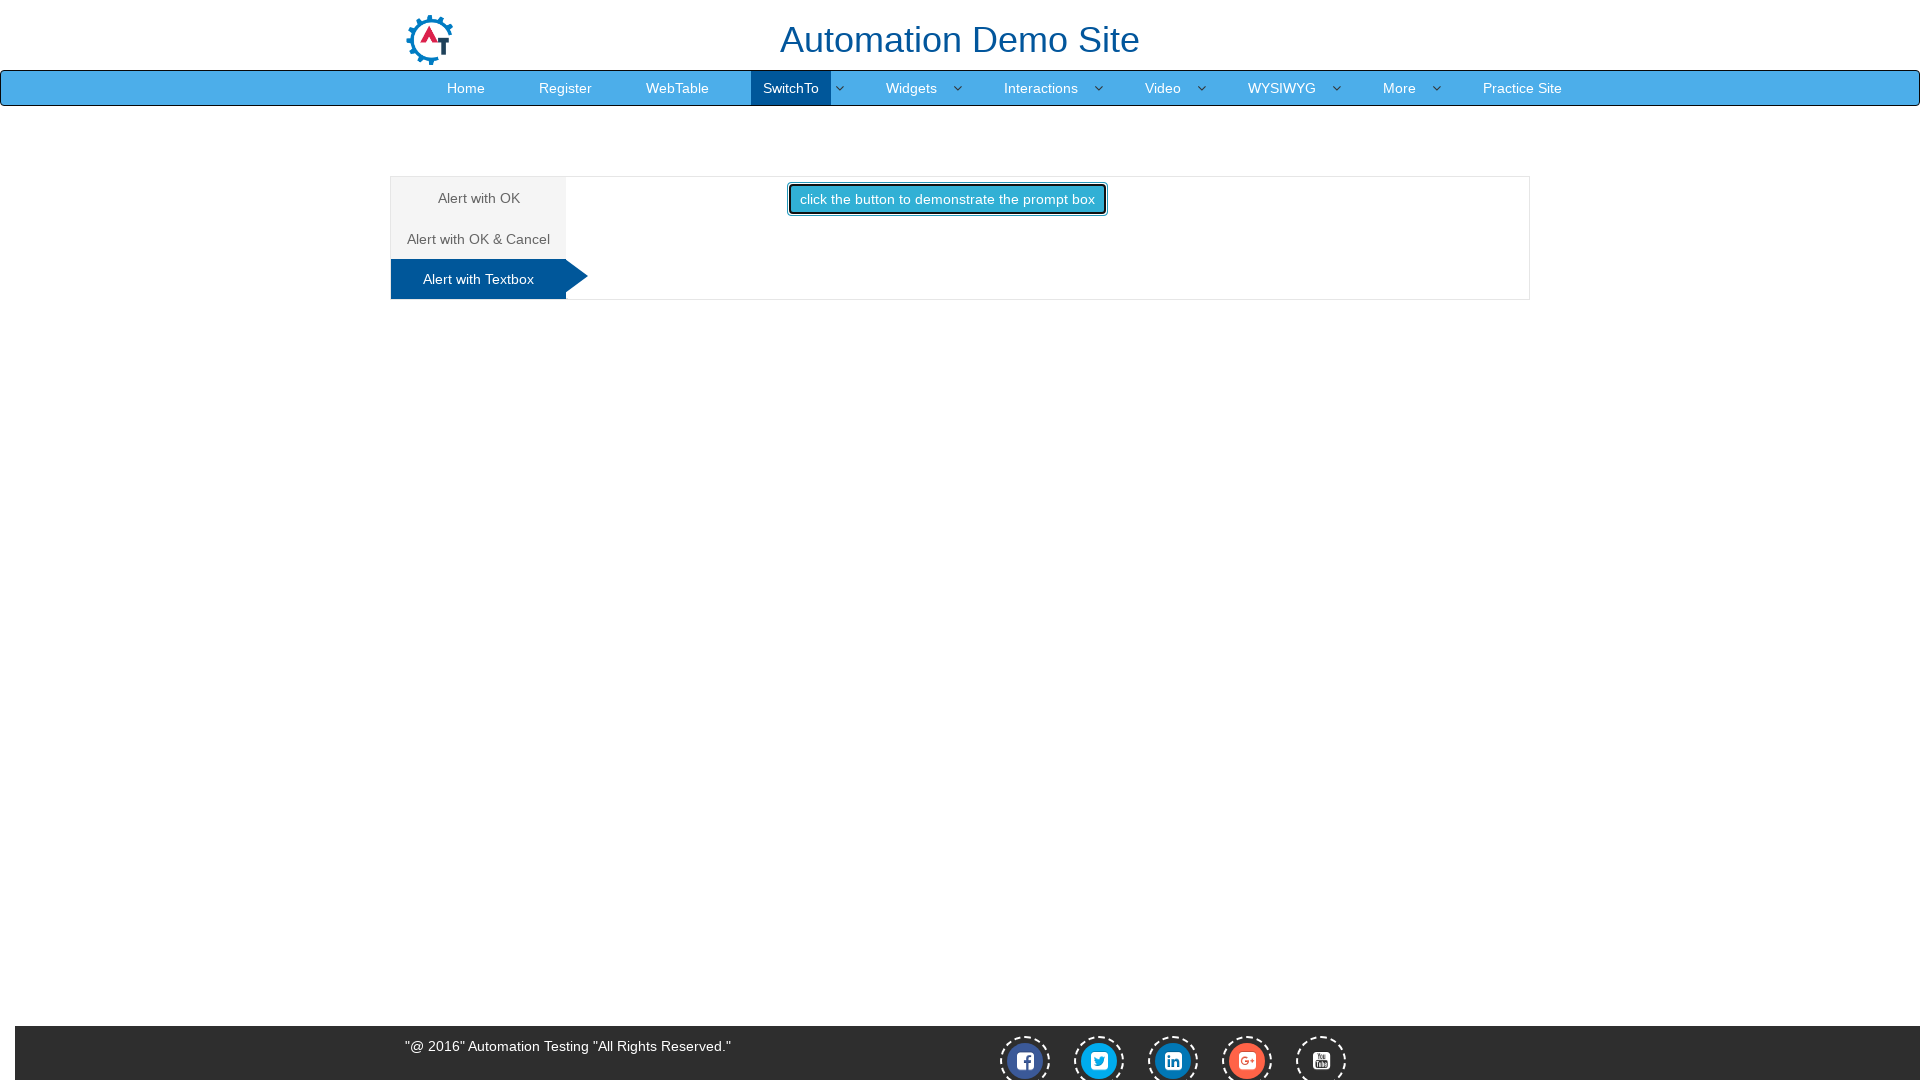

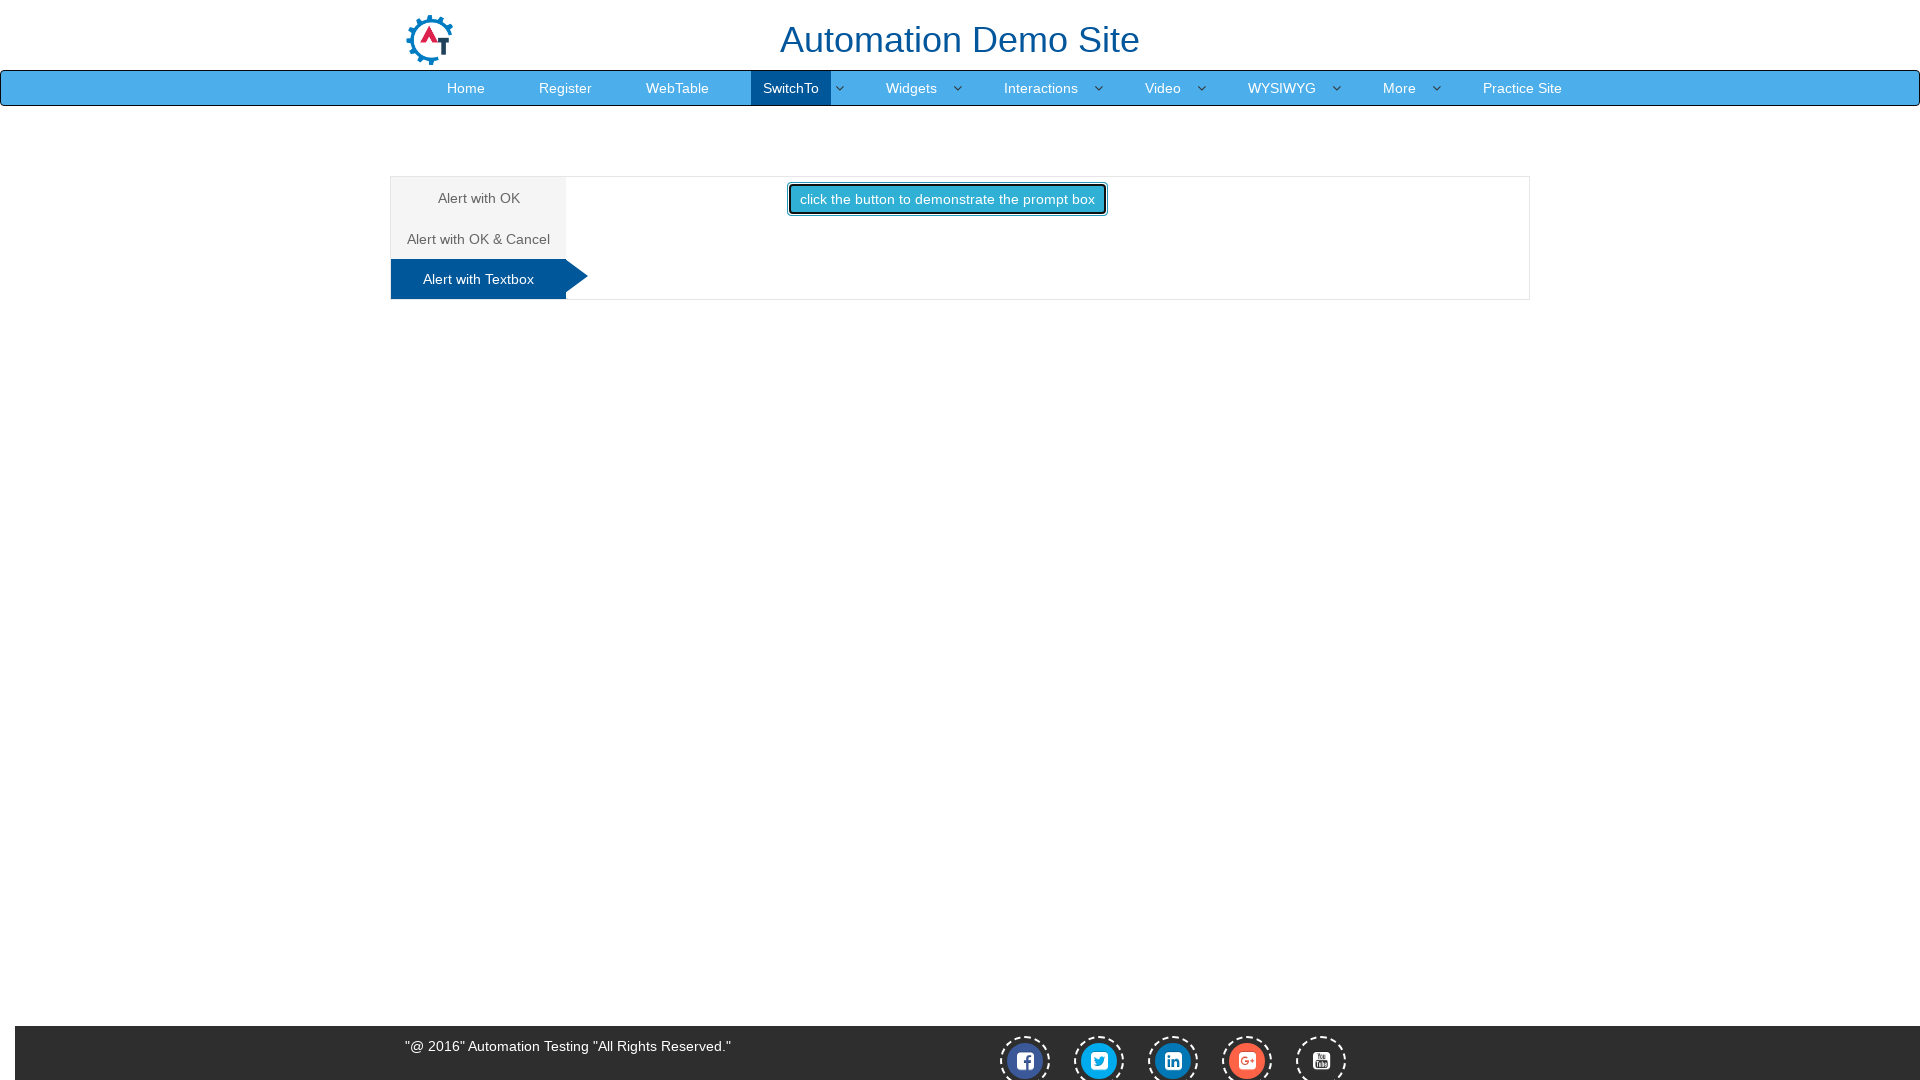